Tests ascending sort functionality by selecting 10 items per page, clicking the column header once to sort A-Z, and verifying the list is properly sorted in ascending order

Starting URL: https://rahulshettyacademy.com/seleniumPractise/#/offers

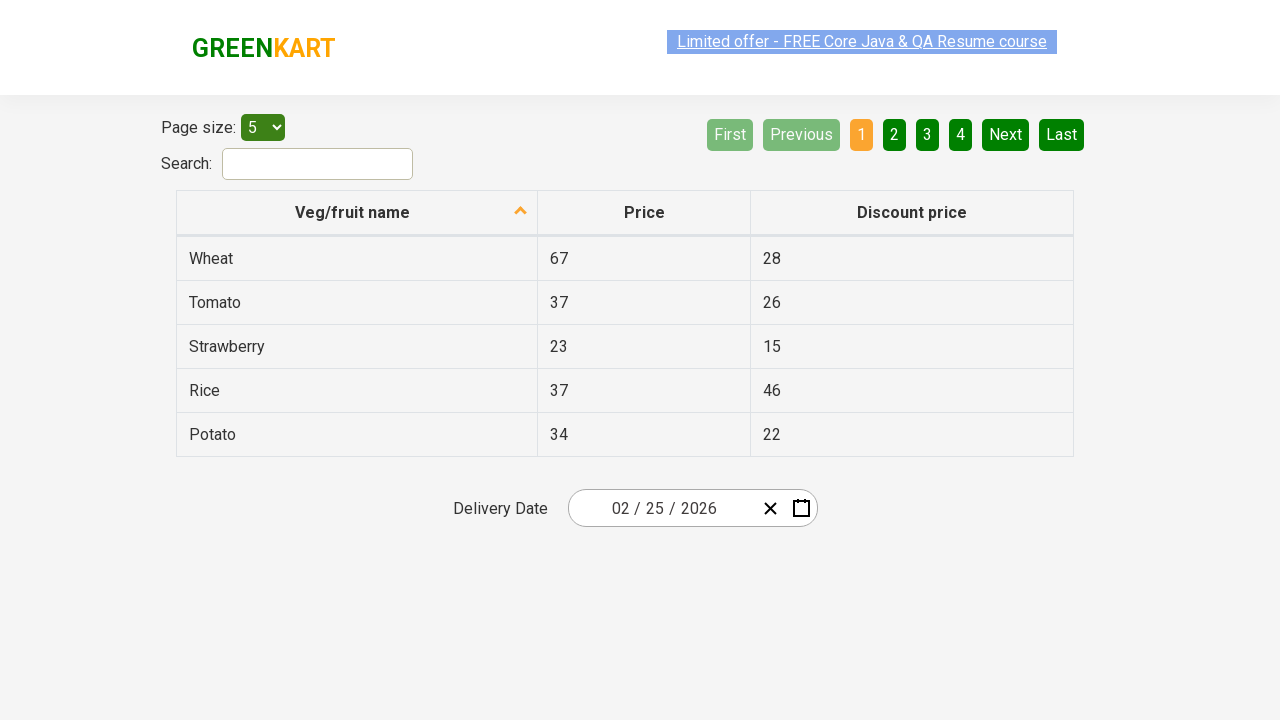

Selected 10 items per page from dropdown on #page-menu
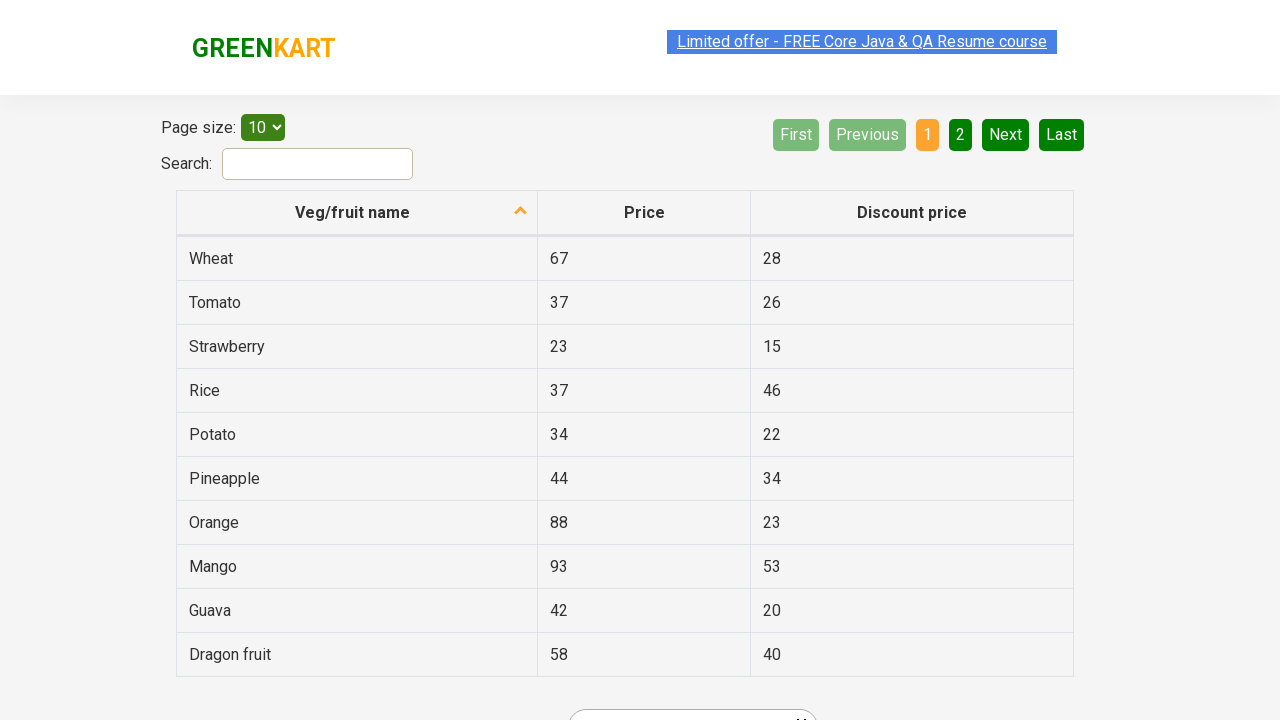

Clicked first column header to sort ascending (A-Z) at (357, 213) on xpath=//thead/tr/th[1]
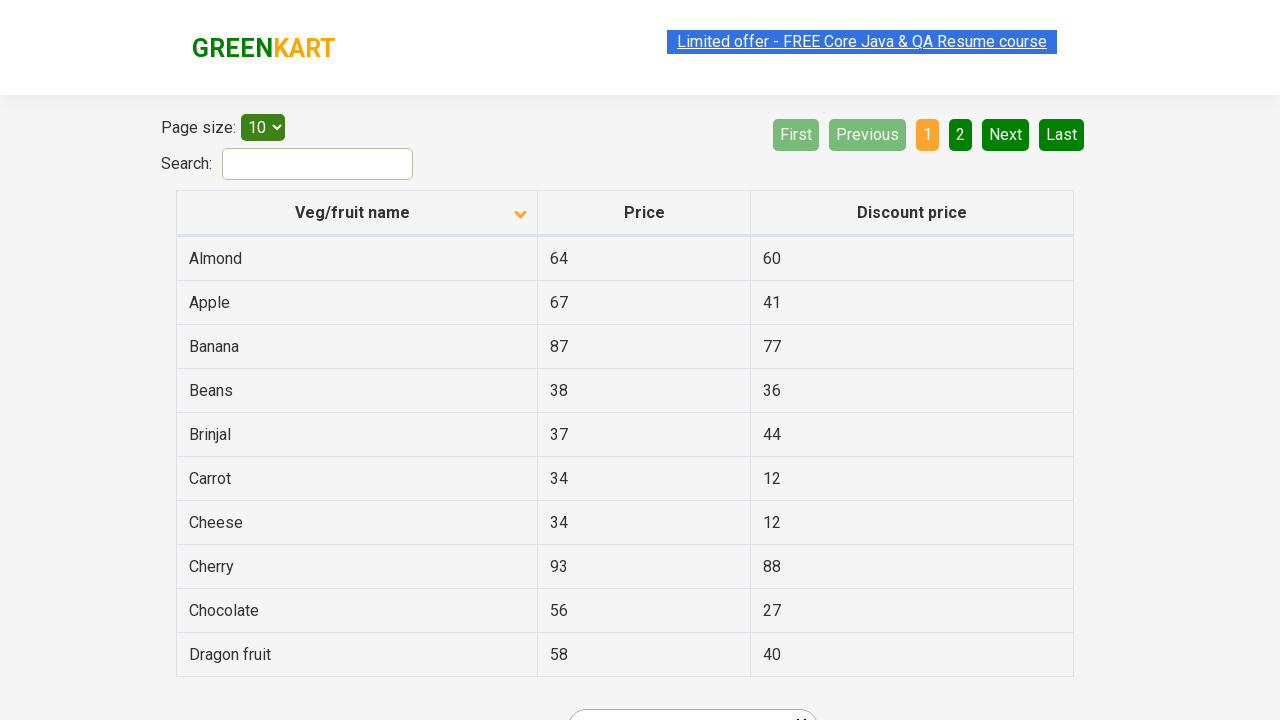

Waited for table to complete sorting
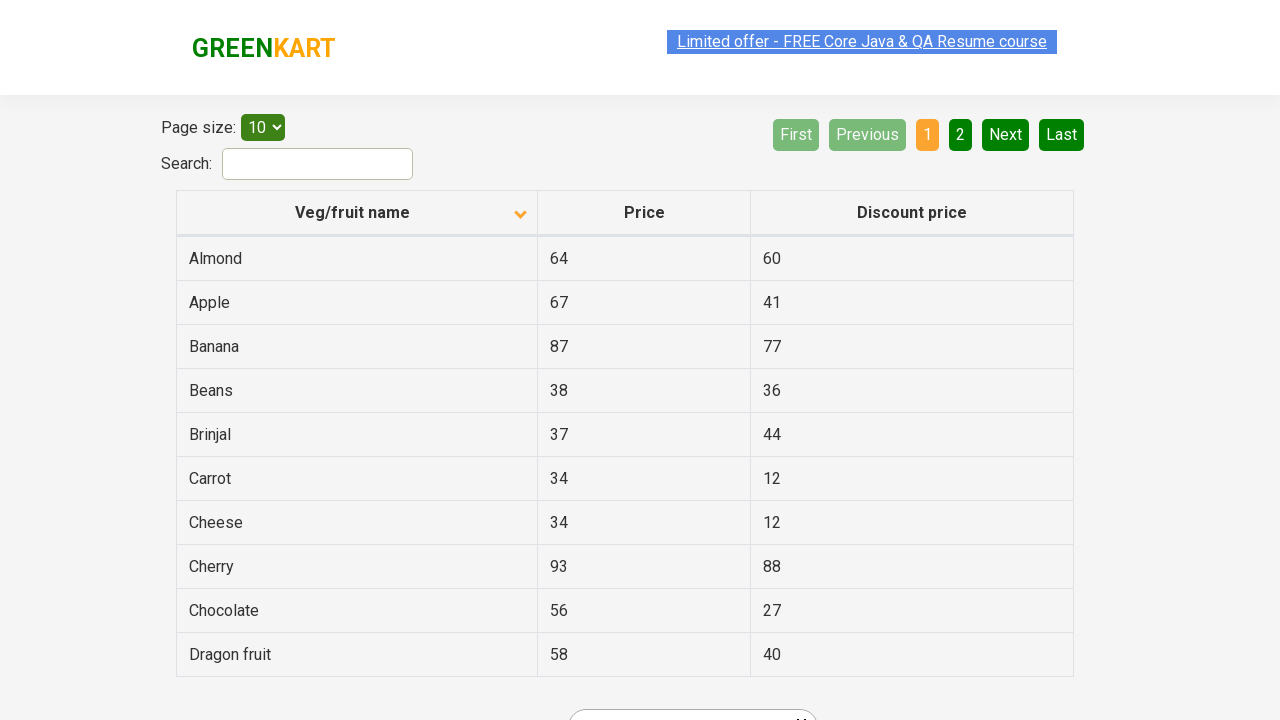

Verified sorted list is properly loaded and items are present
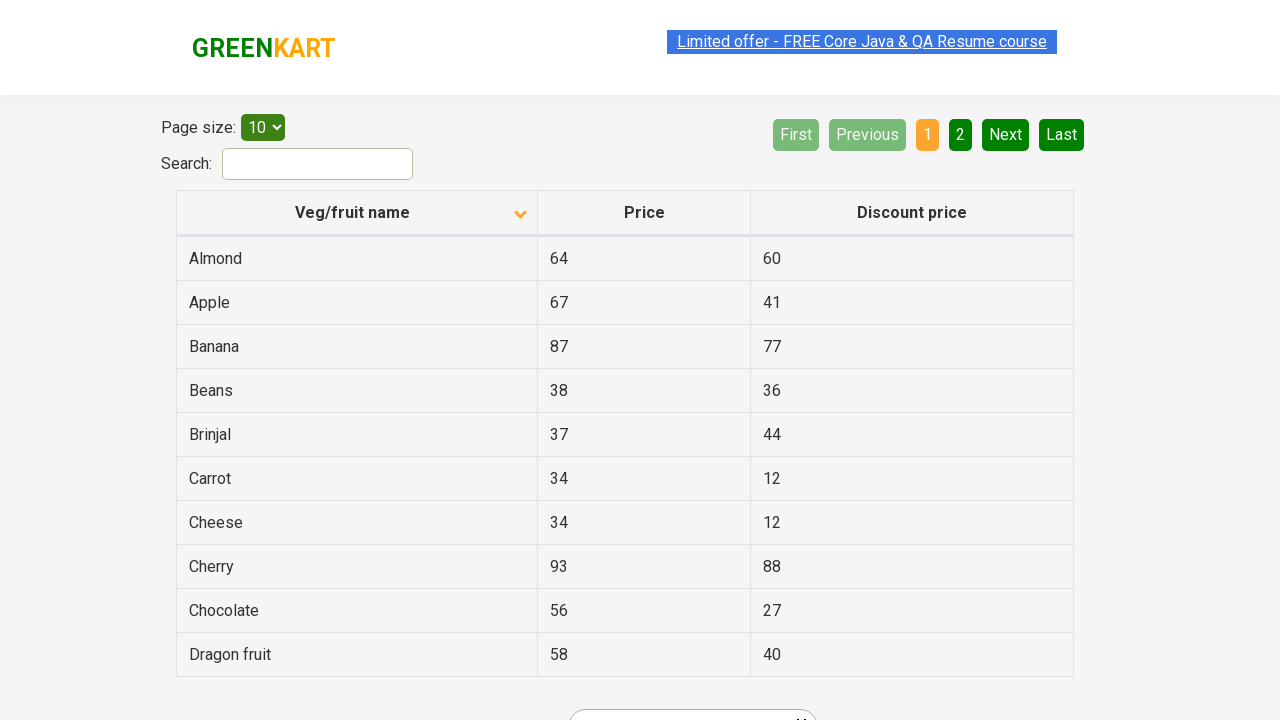

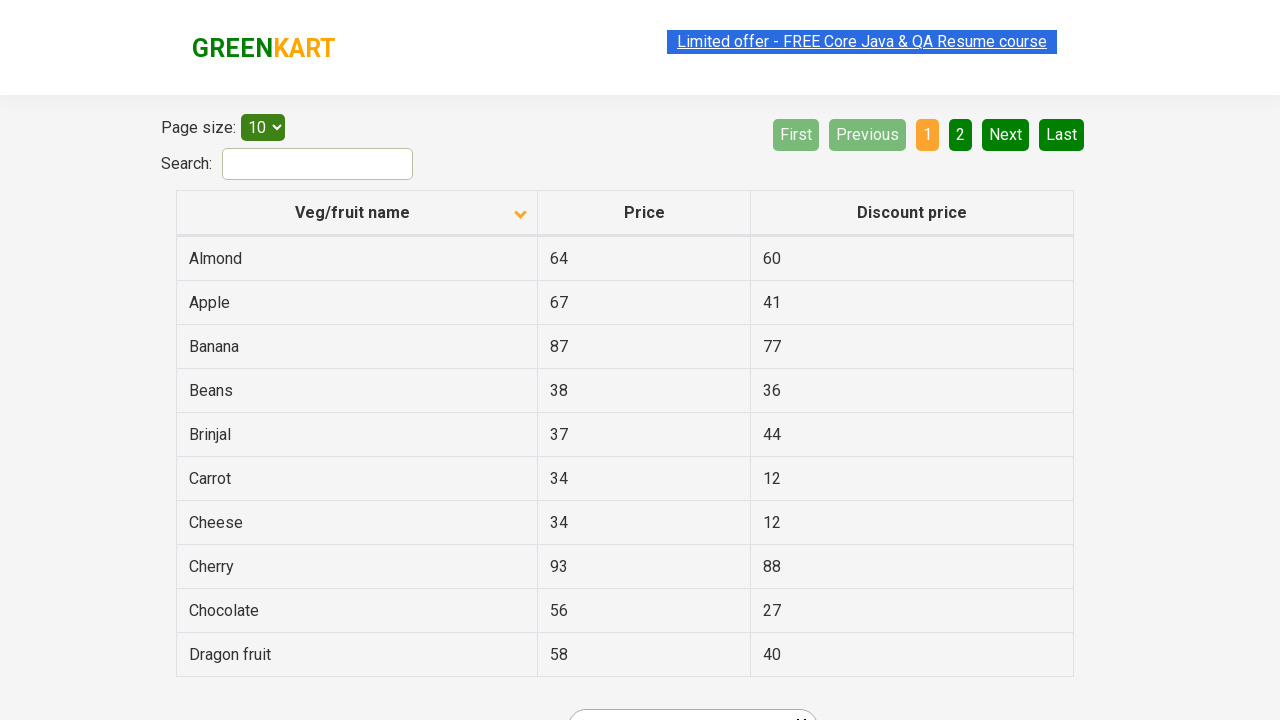